Monitors for uncaught JavaScript errors during page load to verify there are no TypeScript or React runtime errors.

Starting URL: https://mental-scribe-app.vercel.app

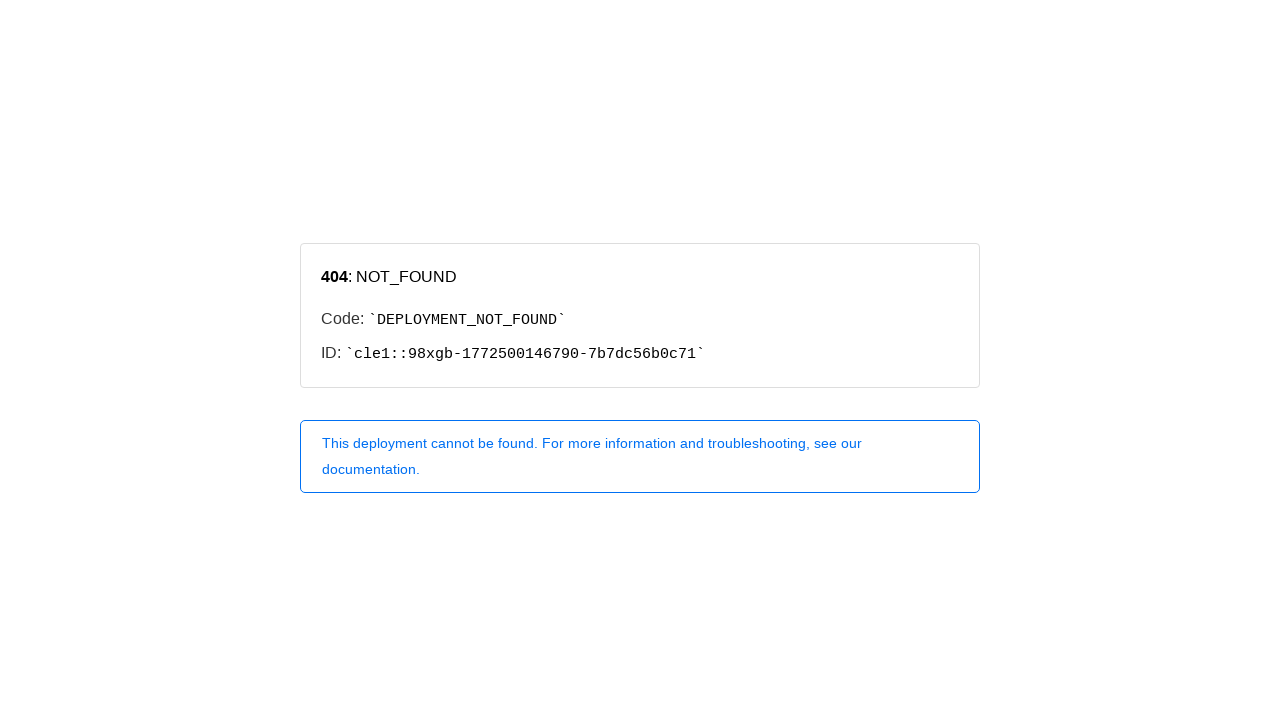

Set up page error handler to monitor for TypeScript/React runtime errors
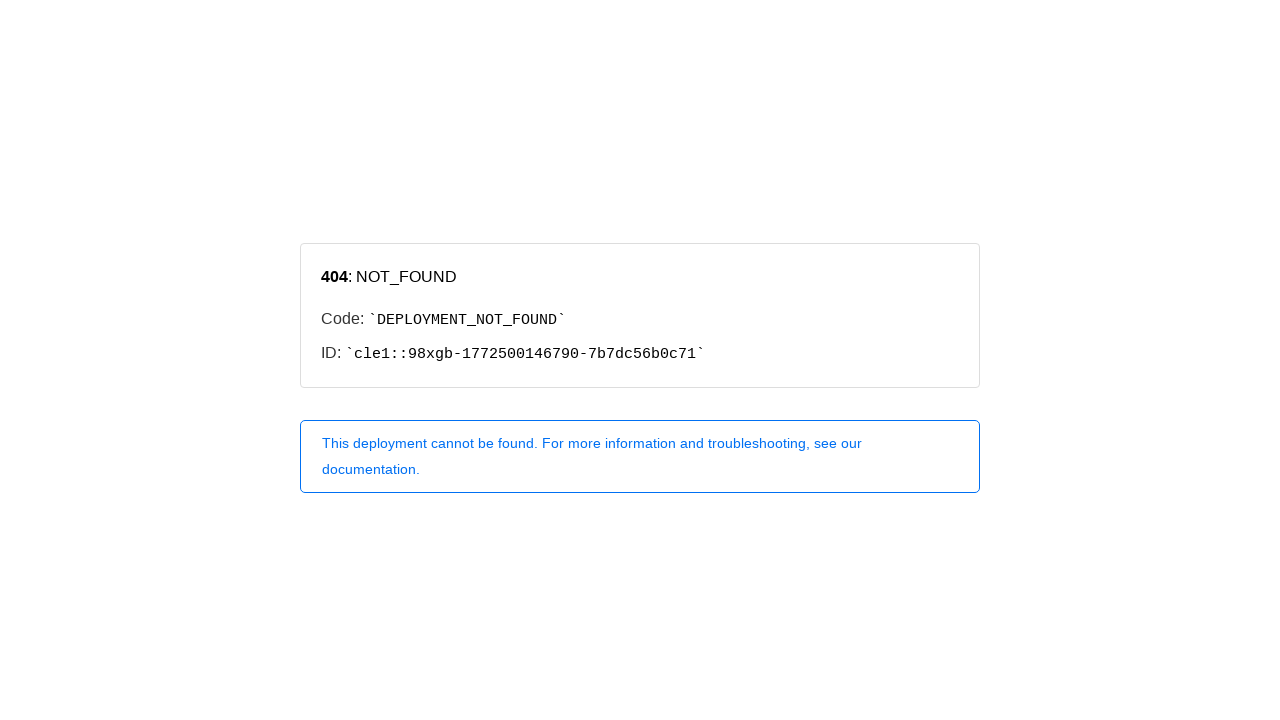

Reloaded the page to monitor for errors during load
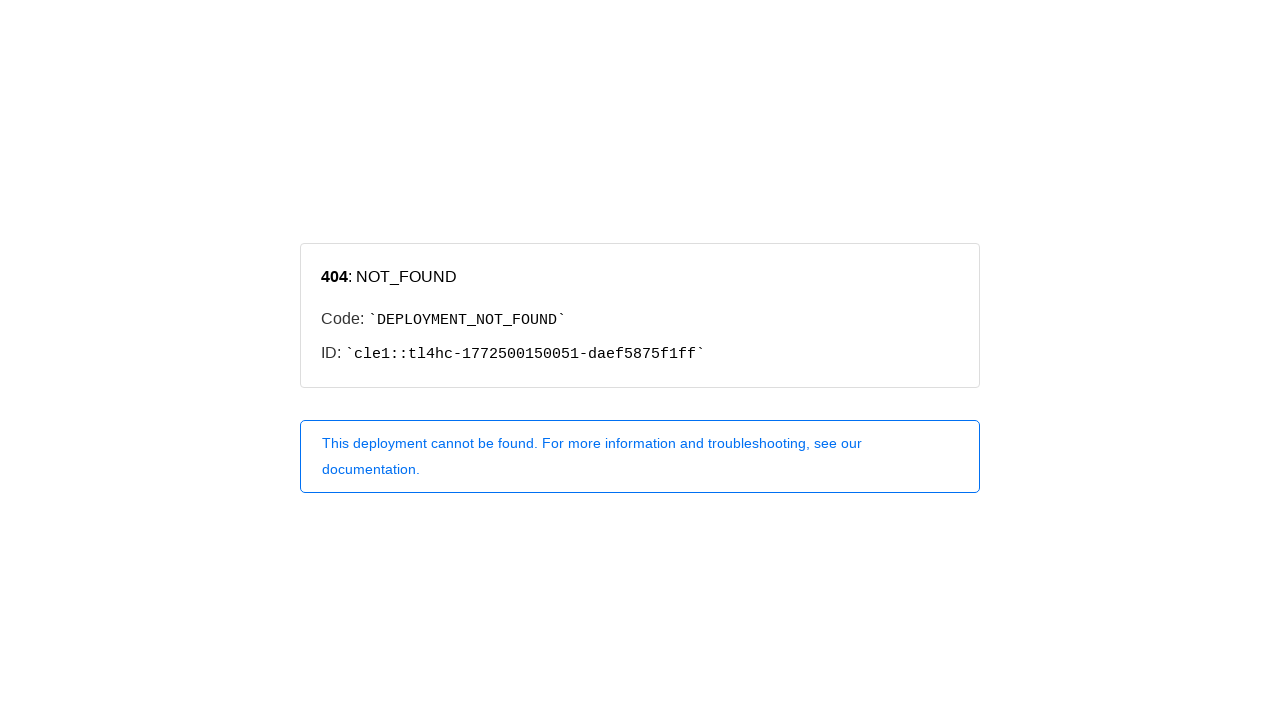

Waited 5 seconds to allow page to fully load and any errors to surface
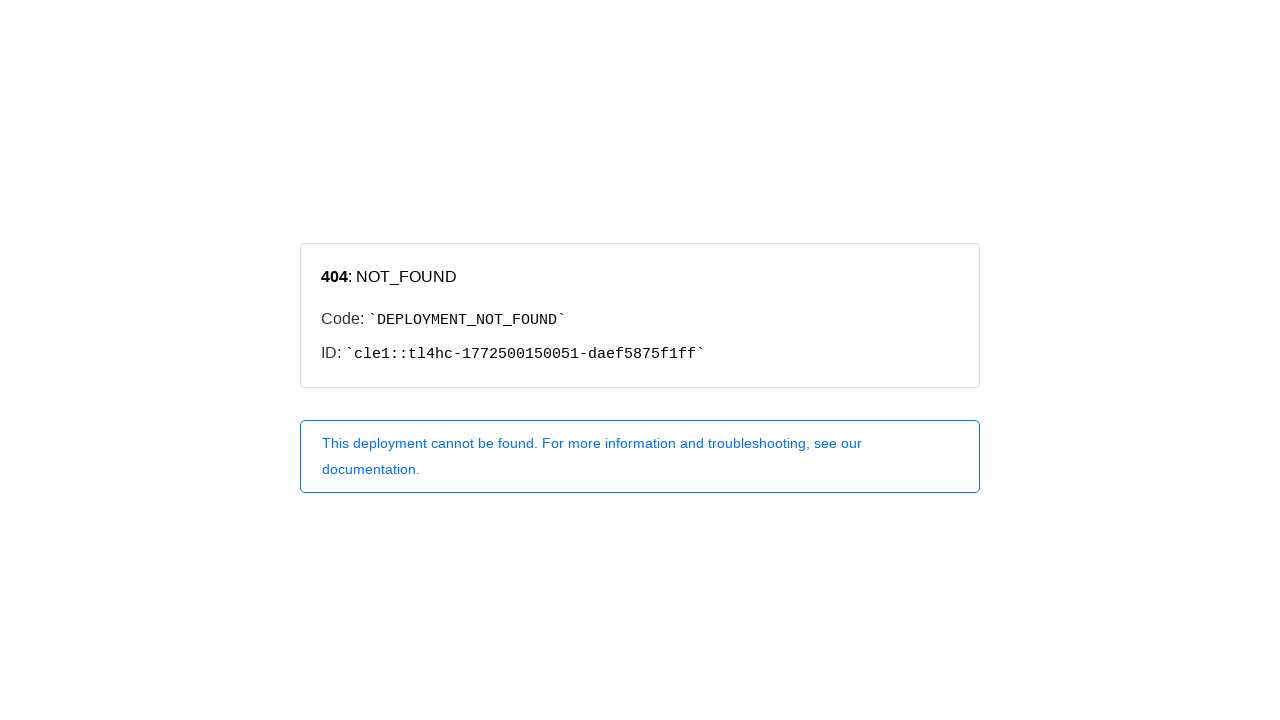

Verified no TypeScript or React runtime errors occurred during page load
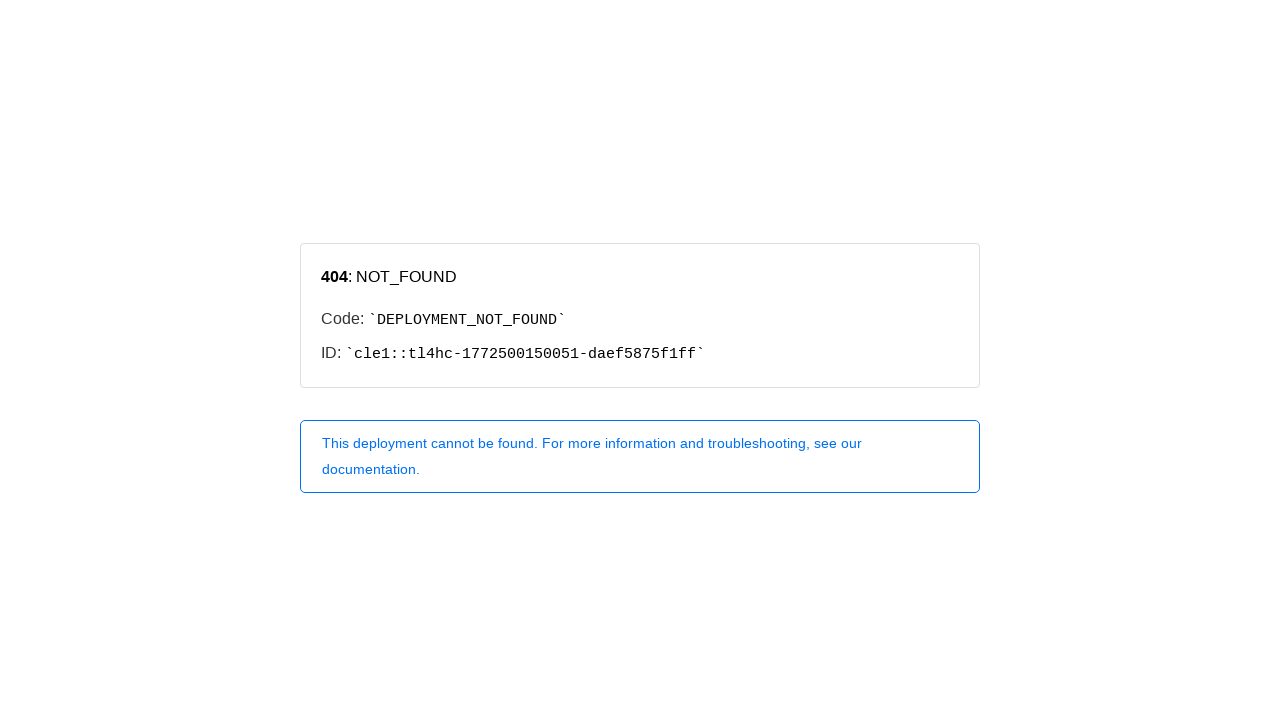

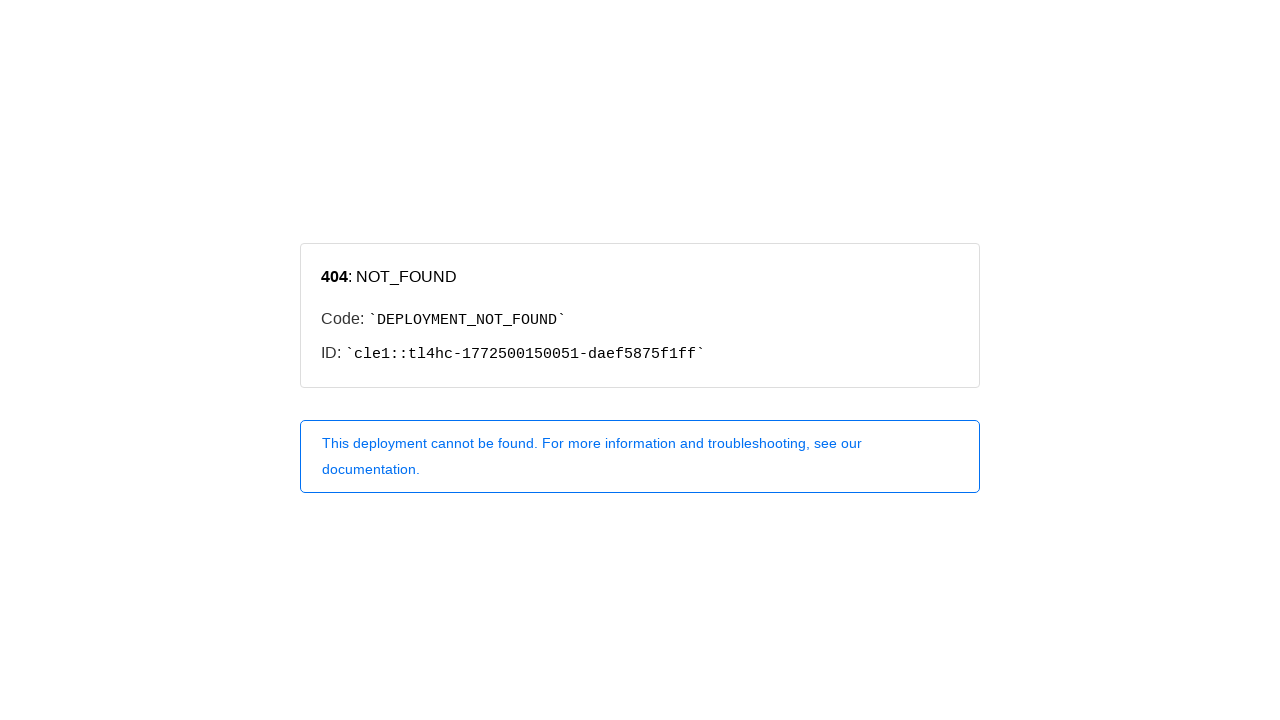